Tests that entering a number too small (below 50) displays appropriate error or alert messages

Starting URL: https://acctabootcamp.github.io/site/tasks/enter_a_number

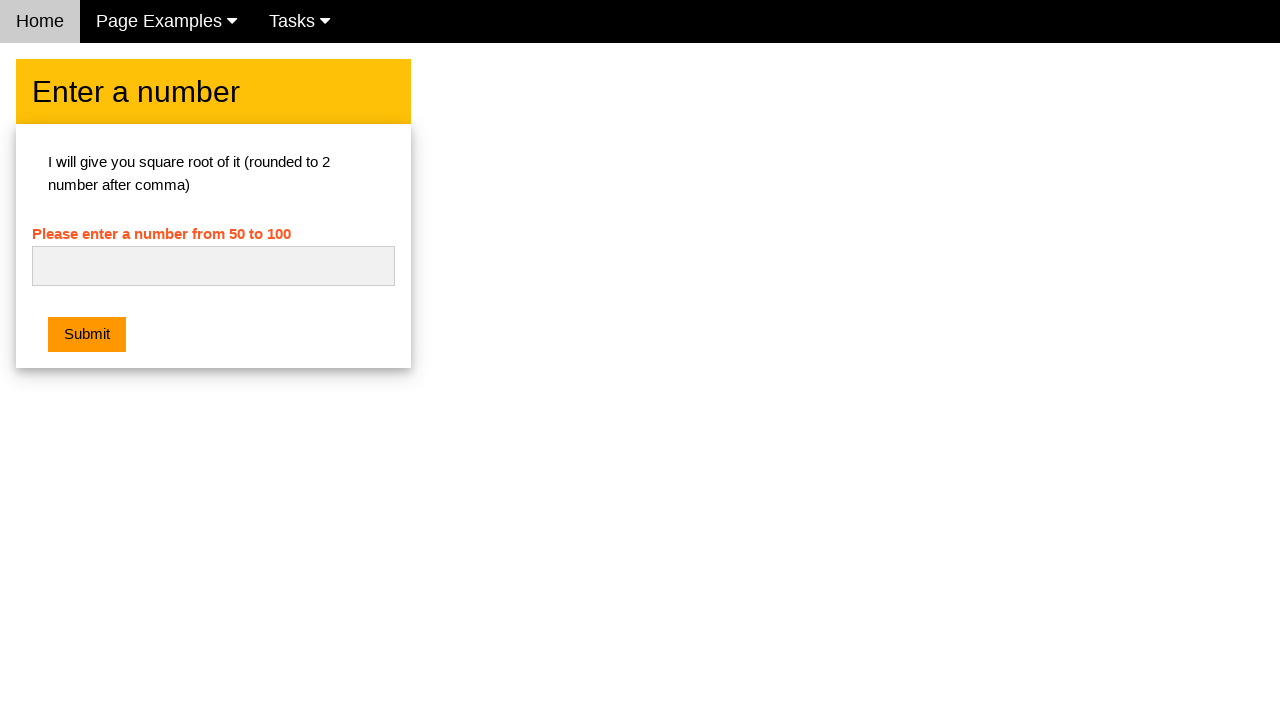

Cleared the number input field on #numb
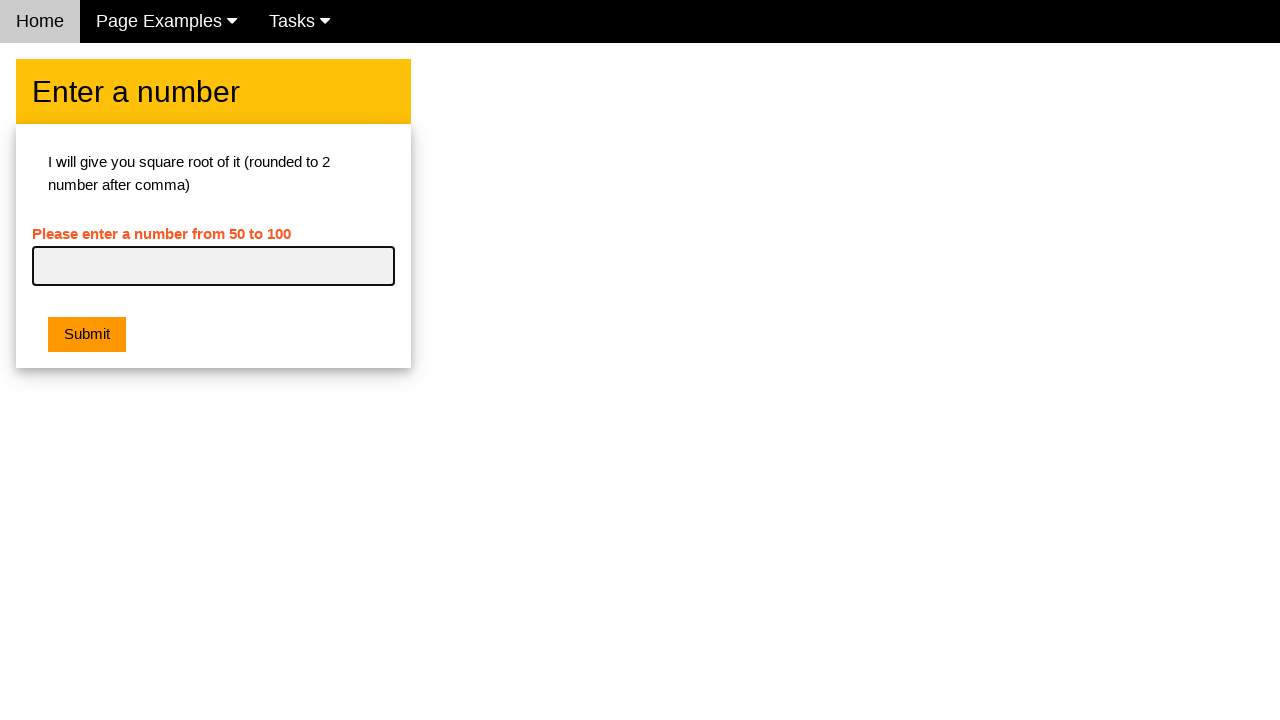

Filled number input with 42 (special case that triggers alert) on #numb
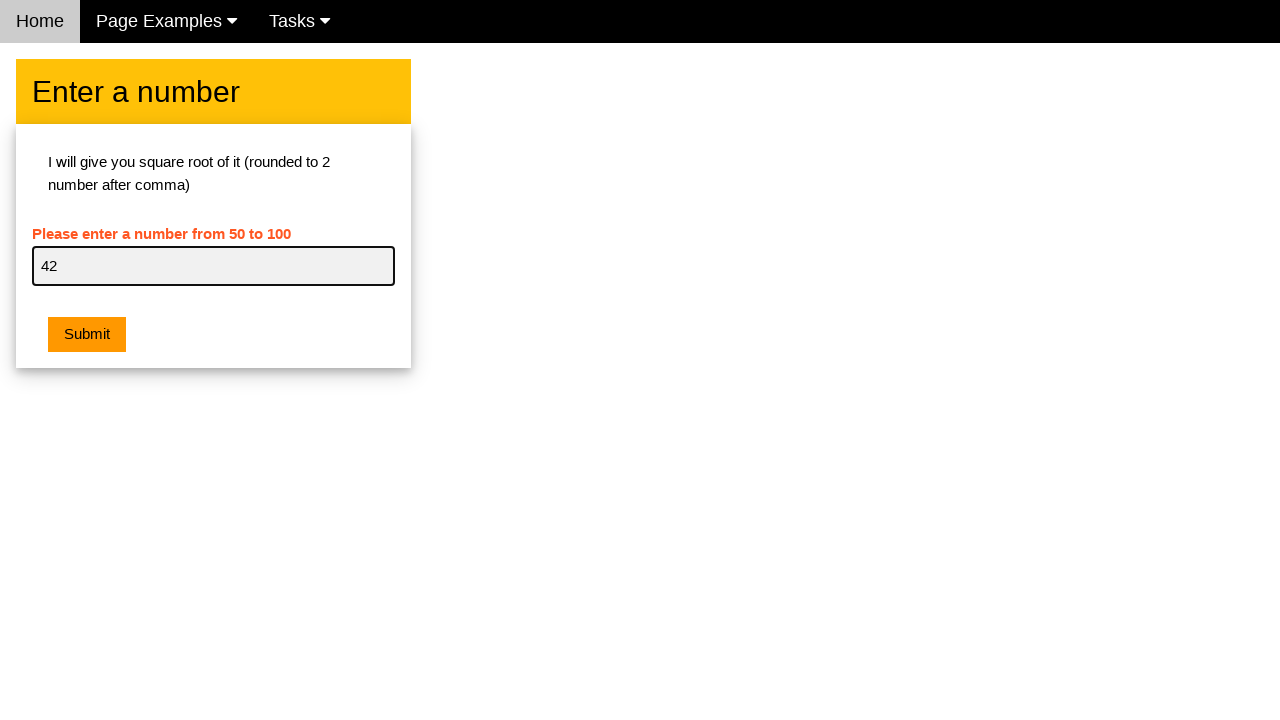

Clicked submit button at (87, 335) on .w3-btn
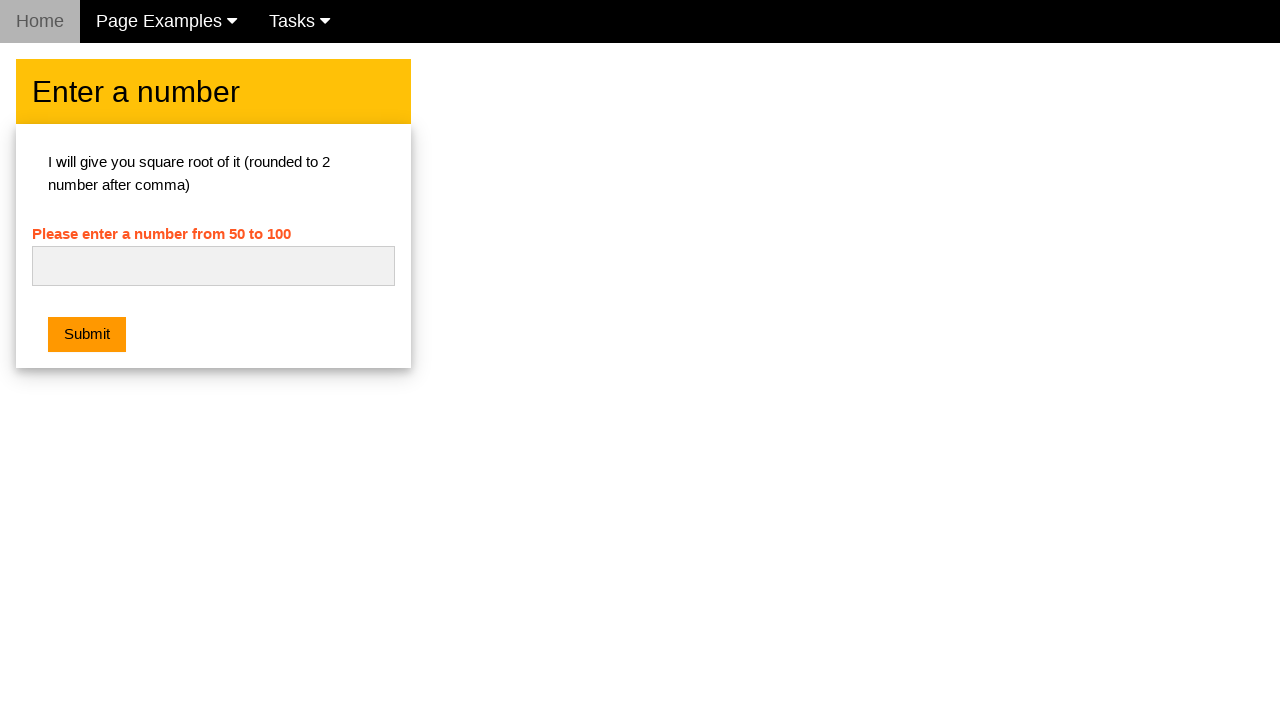

Accepted alert dialog
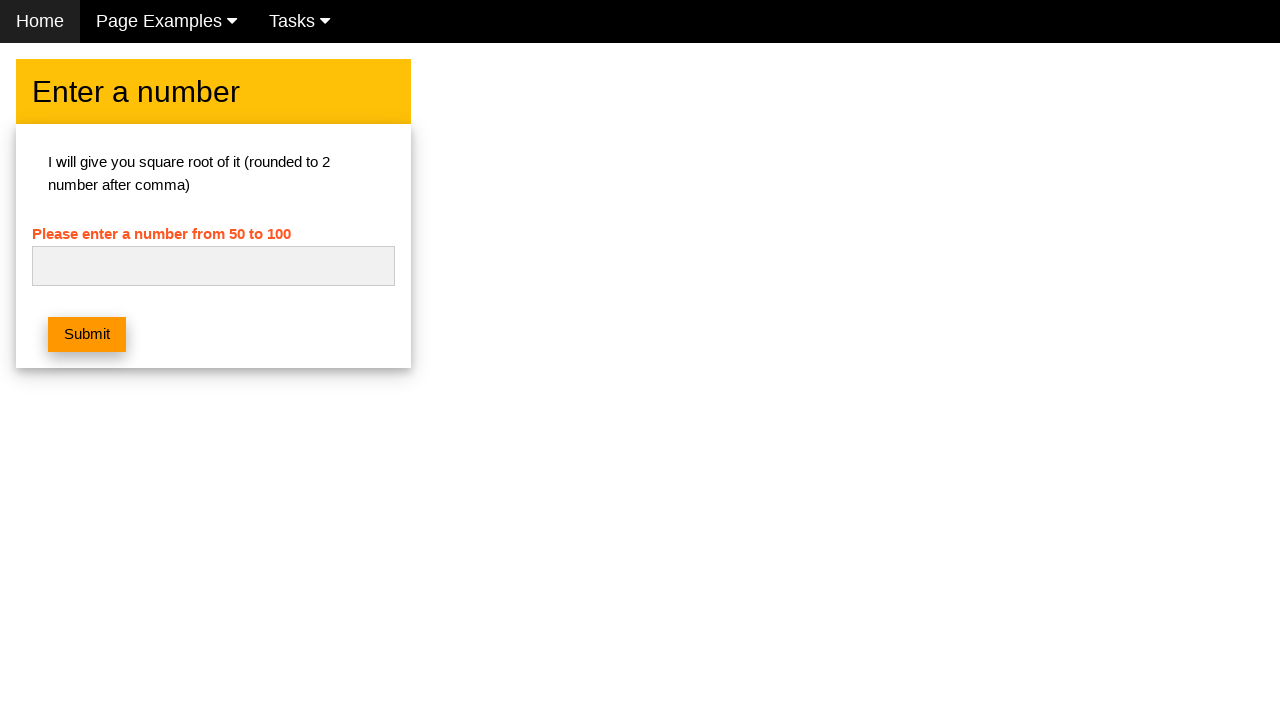

Cleared the number input field on #numb
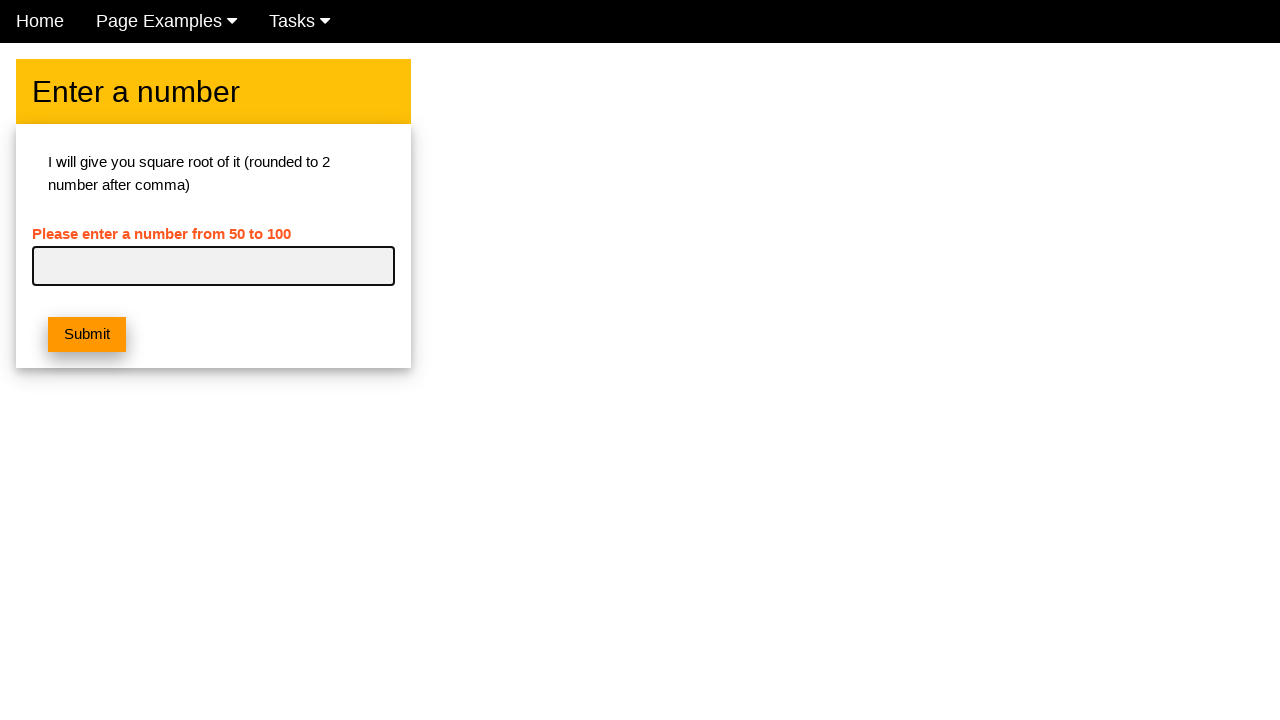

Filled number input with 14 (too small, below 50) on #numb
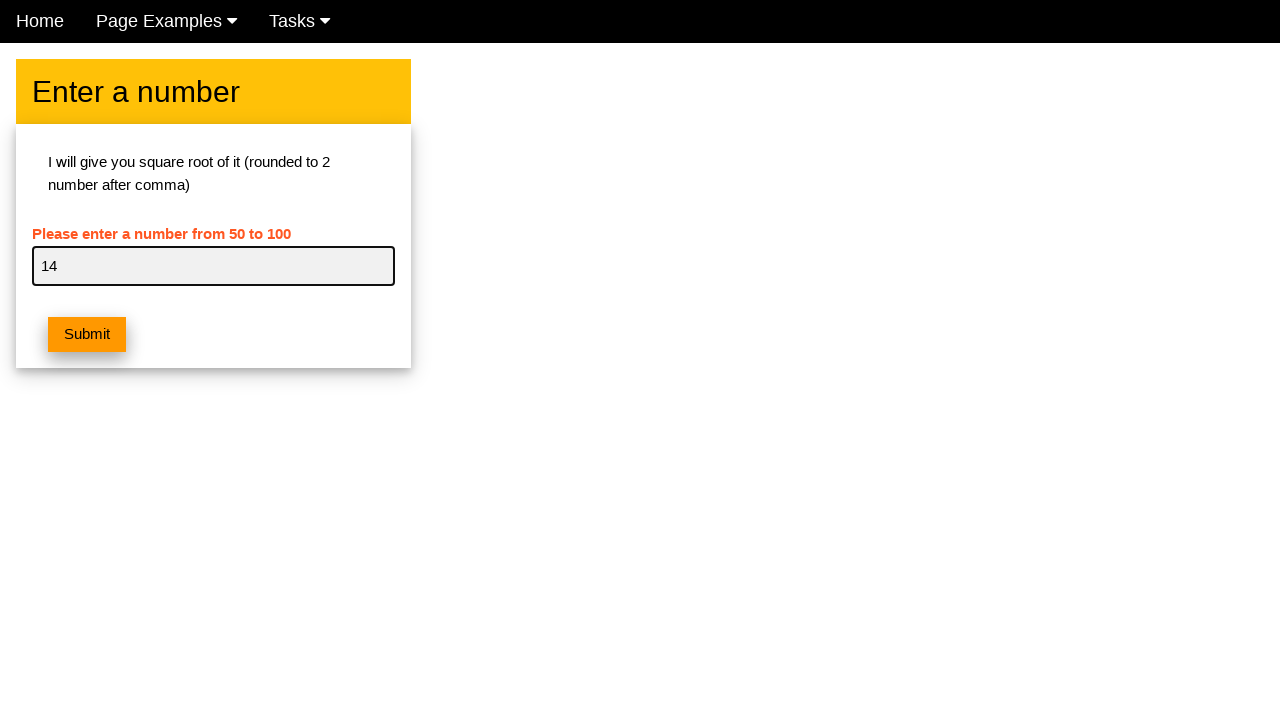

Clicked submit button at (87, 335) on .w3-btn
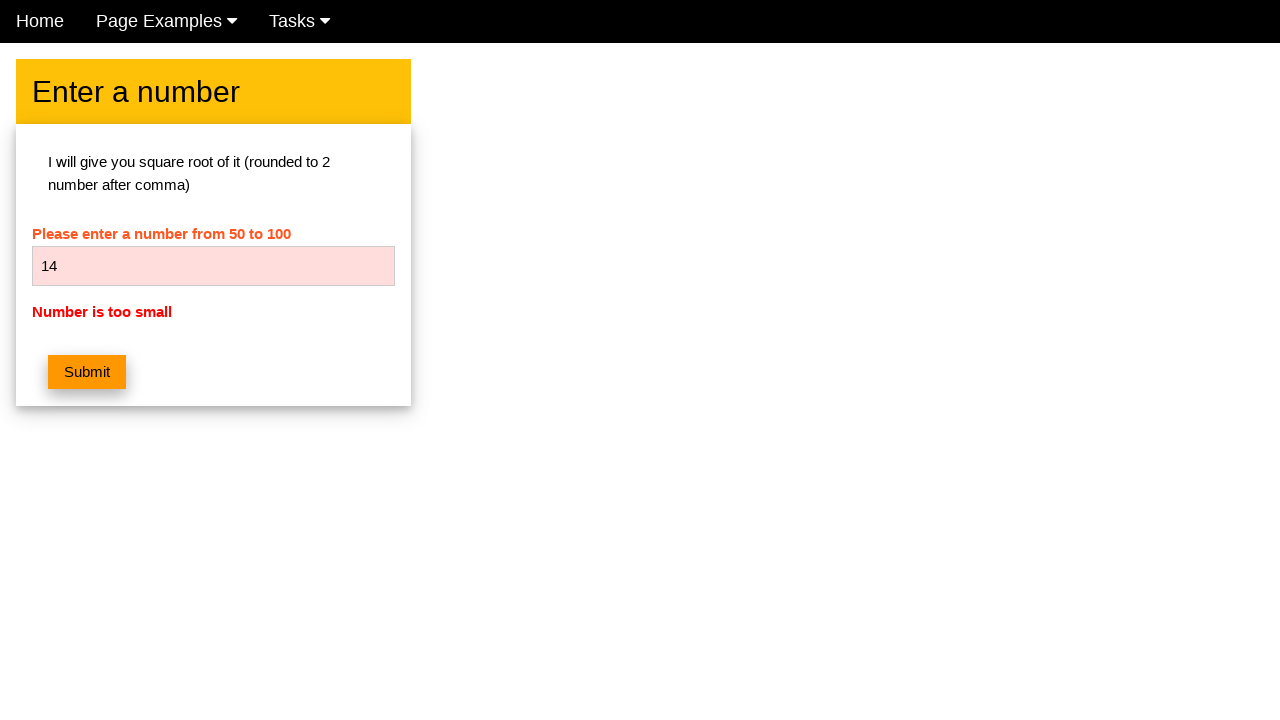

Error message element became visible
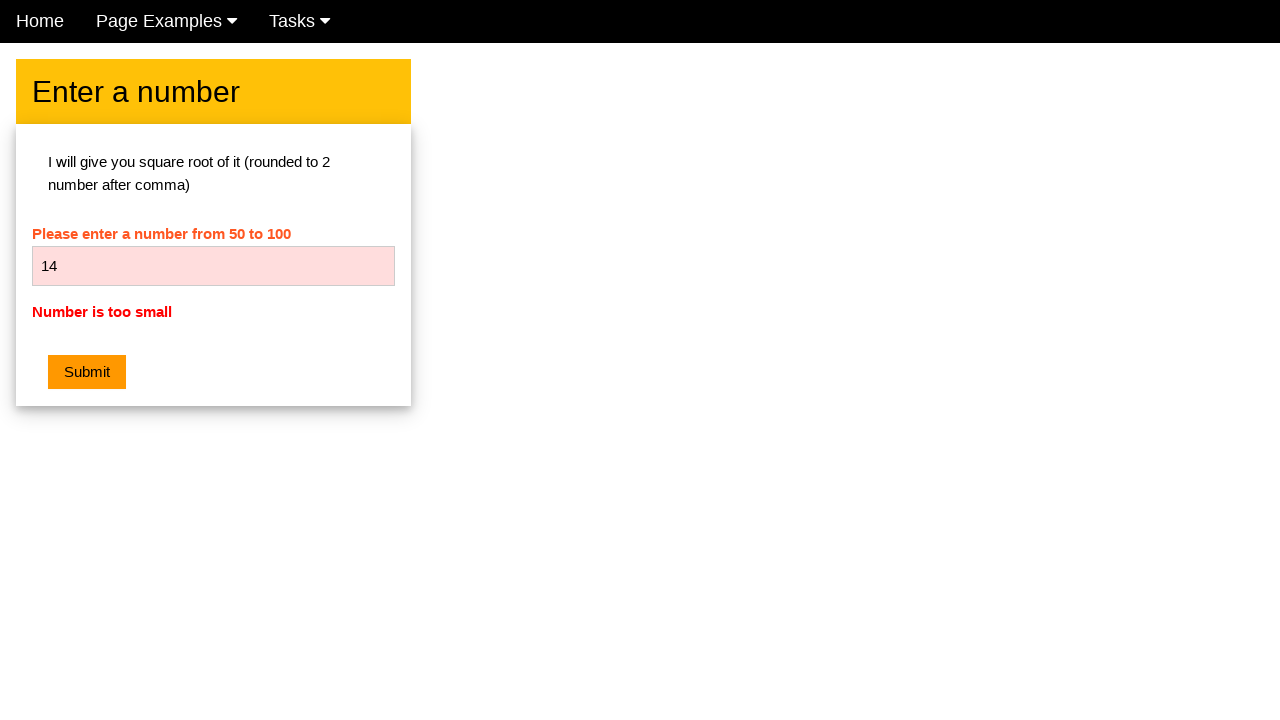

Verified error message contains 'Number is too small'
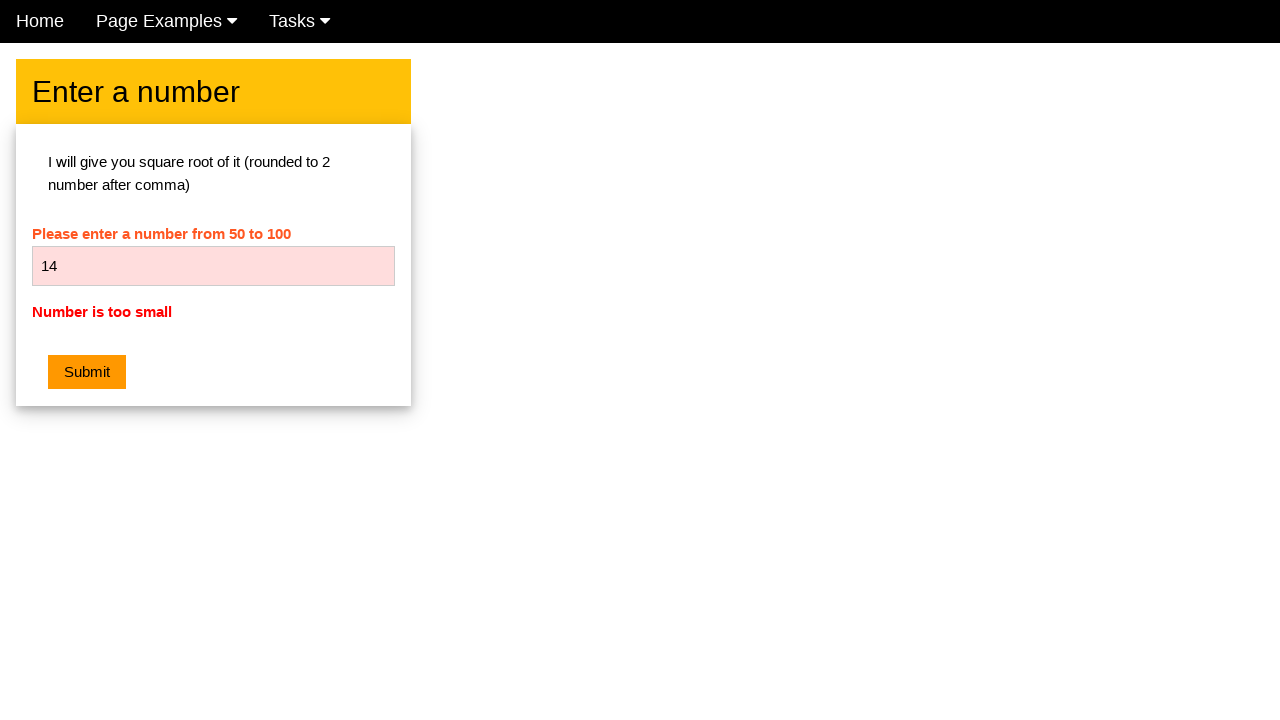

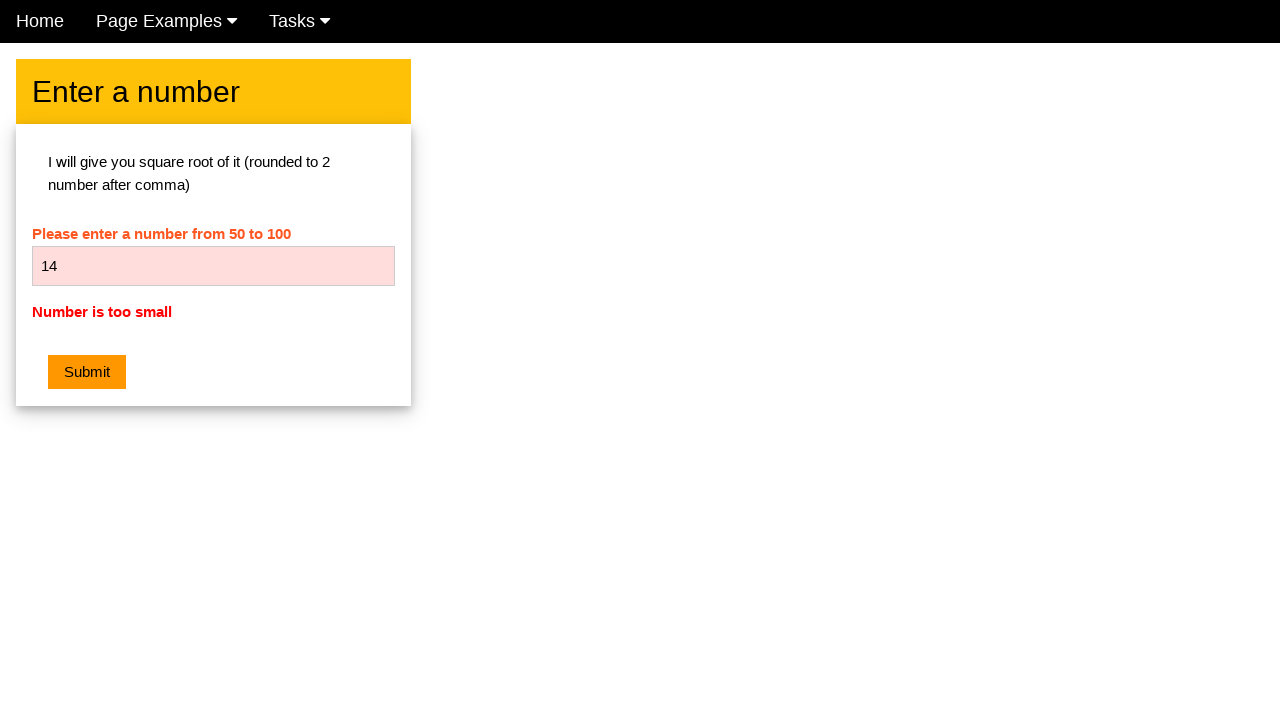